Tests navigating through all filter options (Active, Completed, All).

Starting URL: https://demo.playwright.dev/todomvc

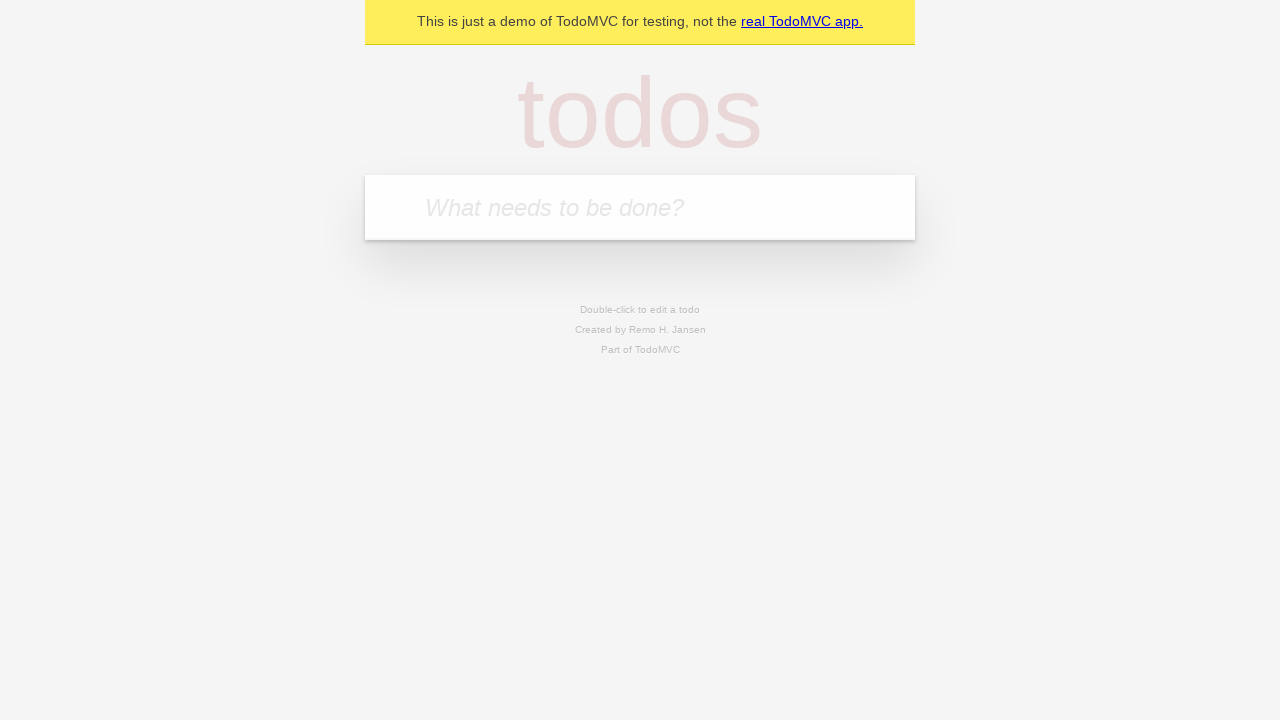

Filled todo input with 'buy some cheese' on internal:attr=[placeholder="What needs to be done?"i]
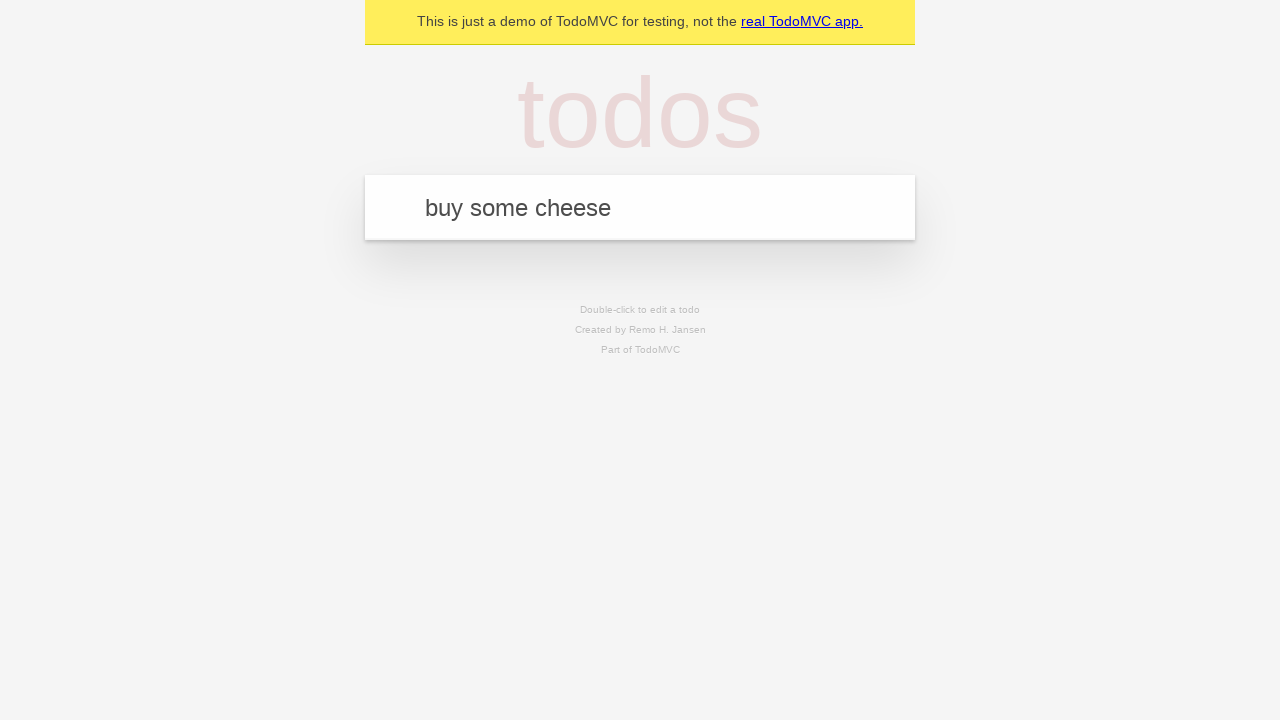

Pressed Enter to add first todo item on internal:attr=[placeholder="What needs to be done?"i]
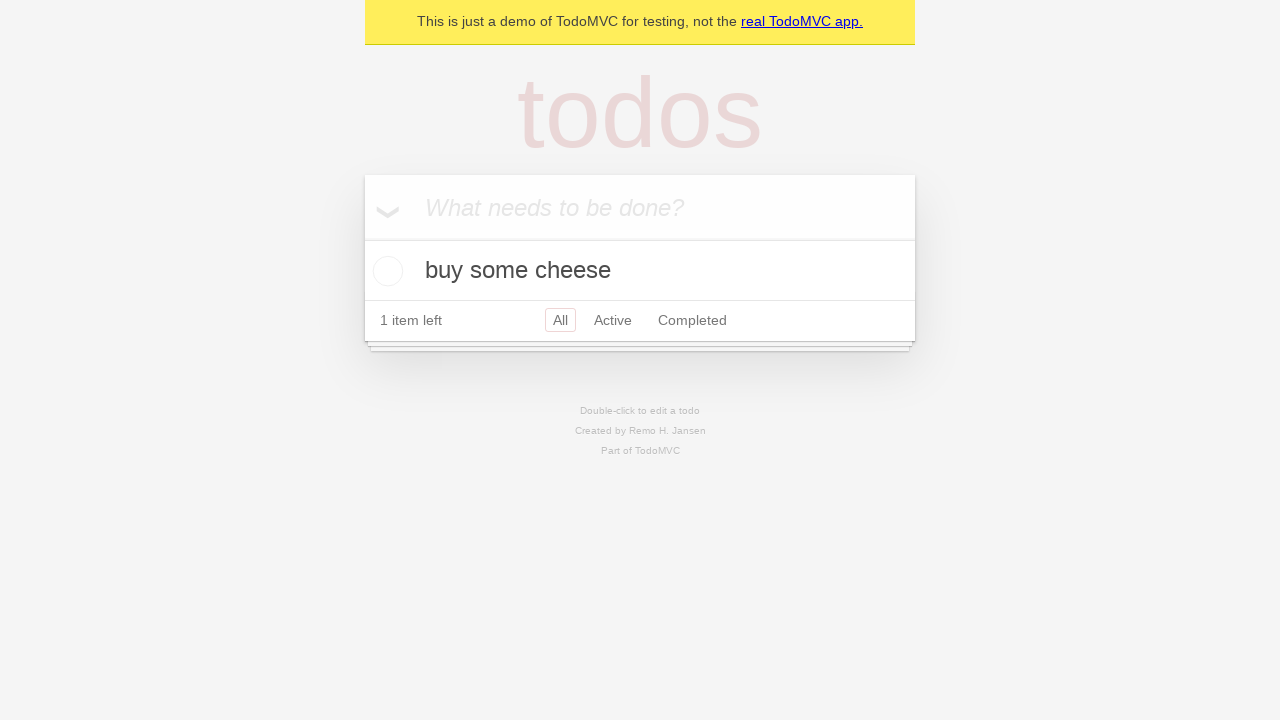

Filled todo input with 'feed the cat' on internal:attr=[placeholder="What needs to be done?"i]
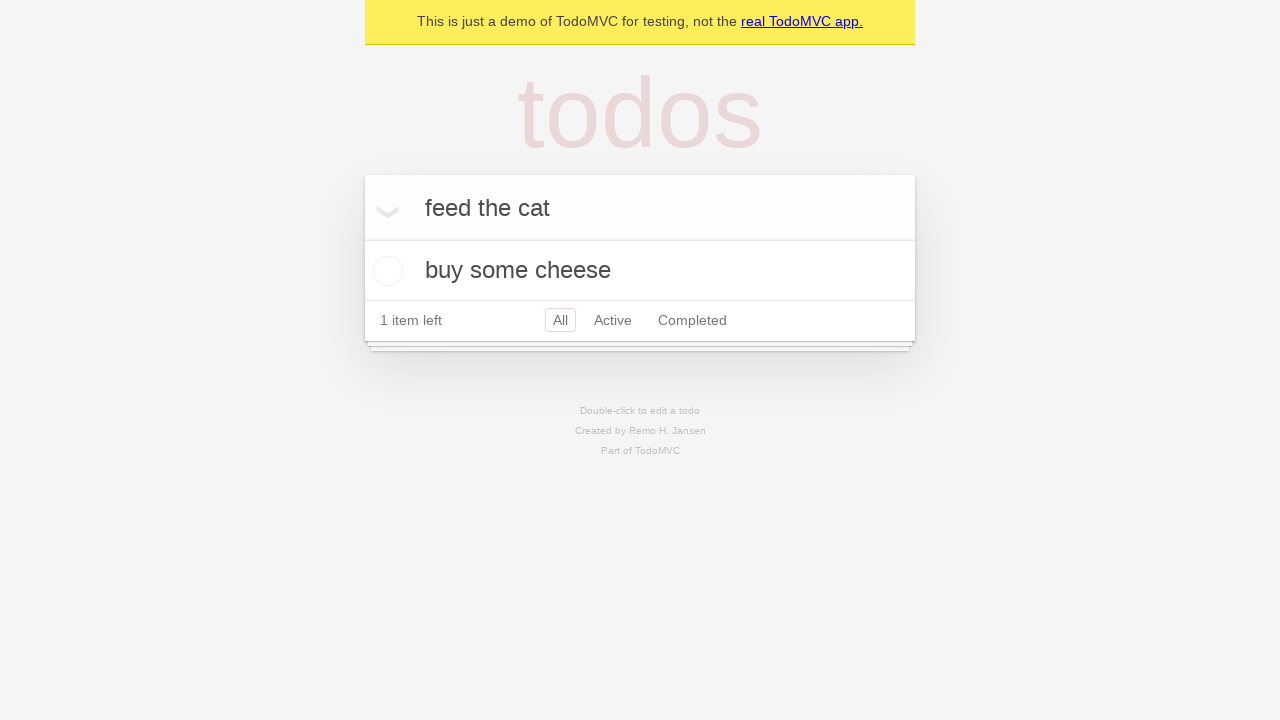

Pressed Enter to add second todo item on internal:attr=[placeholder="What needs to be done?"i]
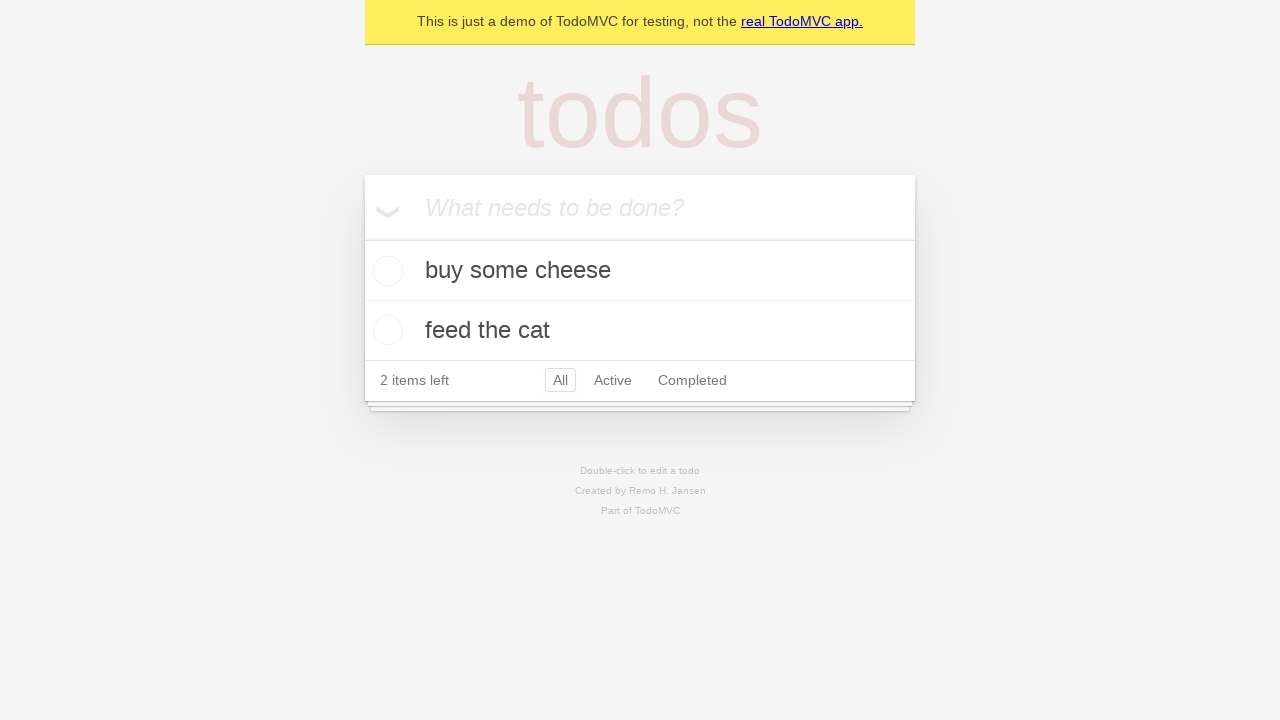

Filled todo input with 'book a doctors appointment' on internal:attr=[placeholder="What needs to be done?"i]
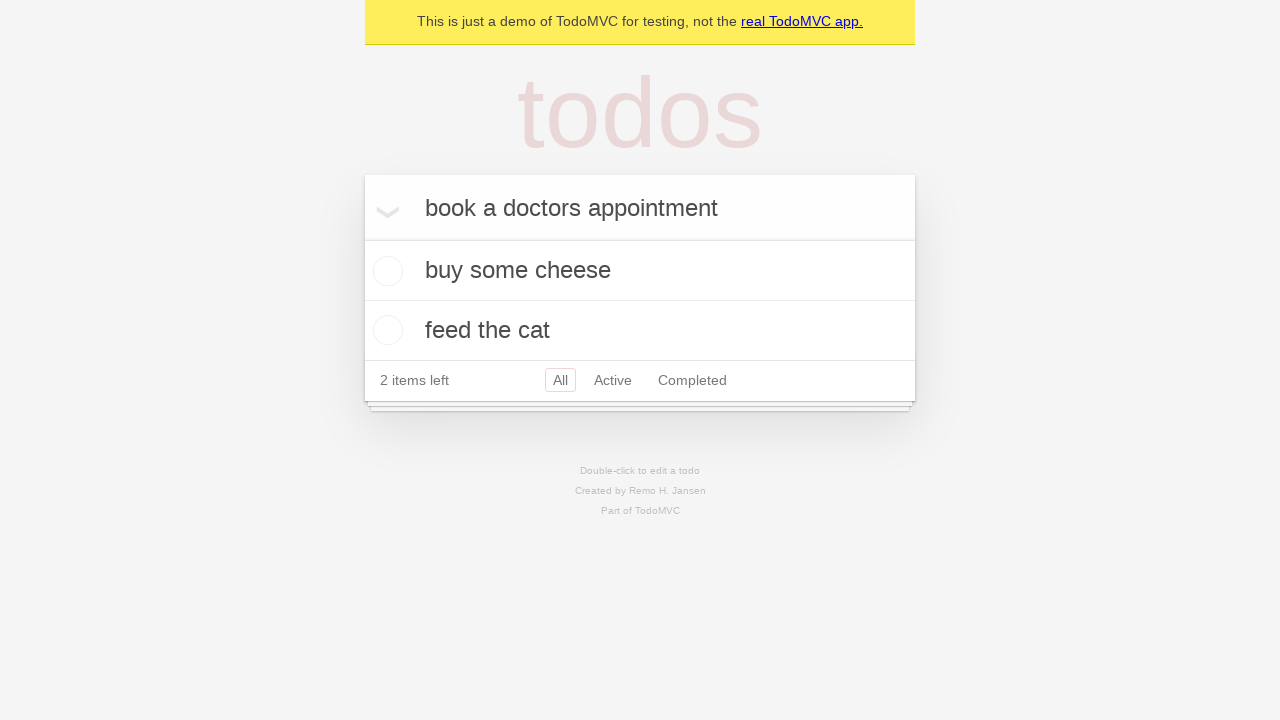

Pressed Enter to add third todo item on internal:attr=[placeholder="What needs to be done?"i]
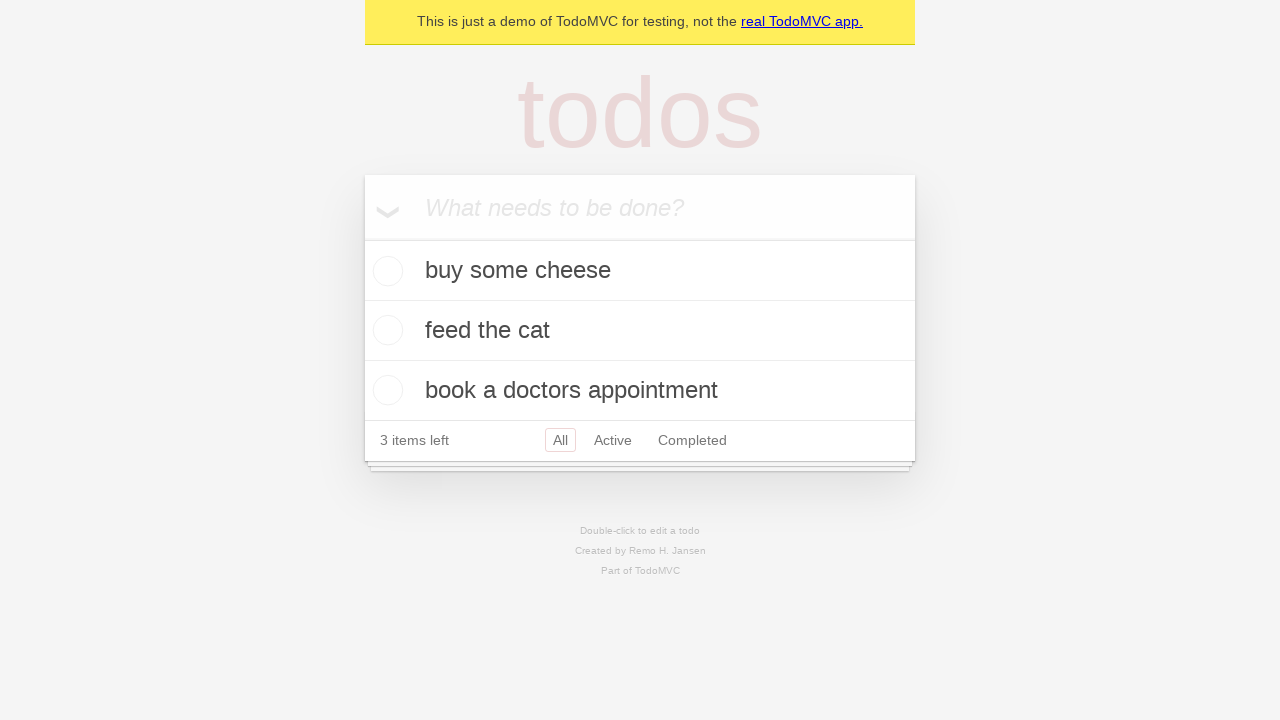

Checked the second todo item (feed the cat) at (385, 330) on internal:testid=[data-testid="todo-item"s] >> nth=1 >> internal:role=checkbox
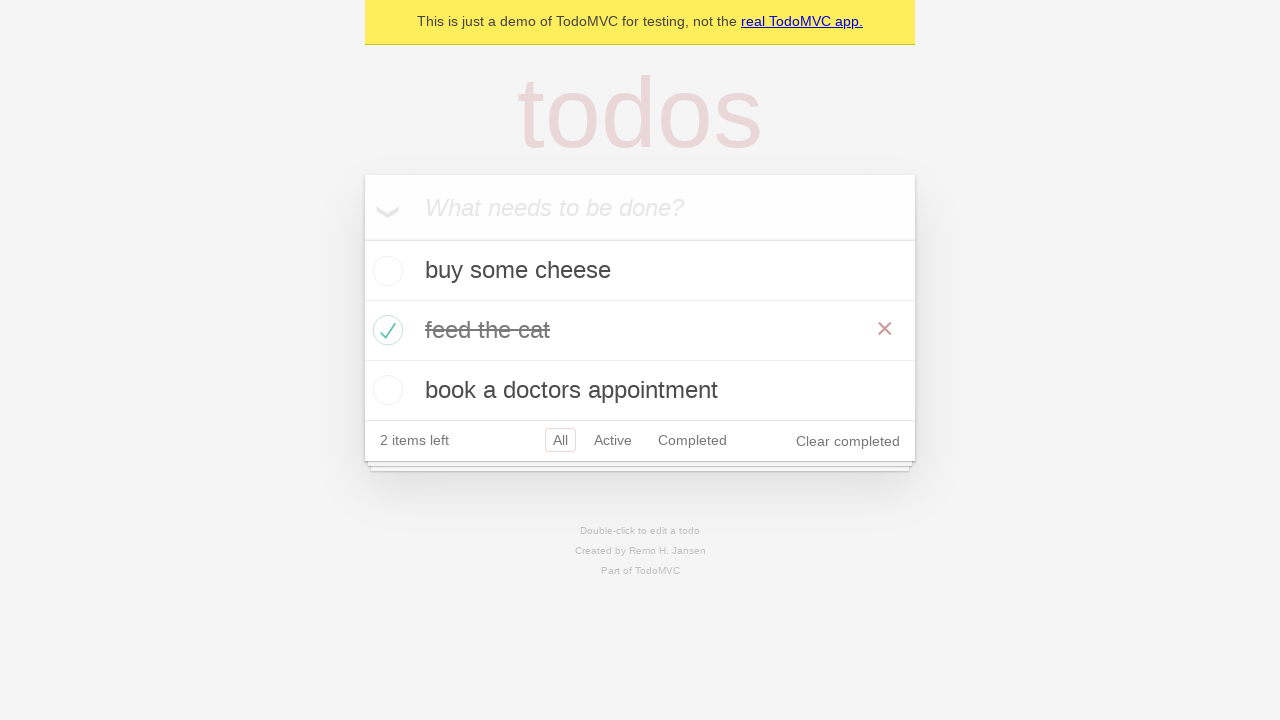

Clicked Active filter to display only active items at (613, 440) on internal:role=link[name="Active"i]
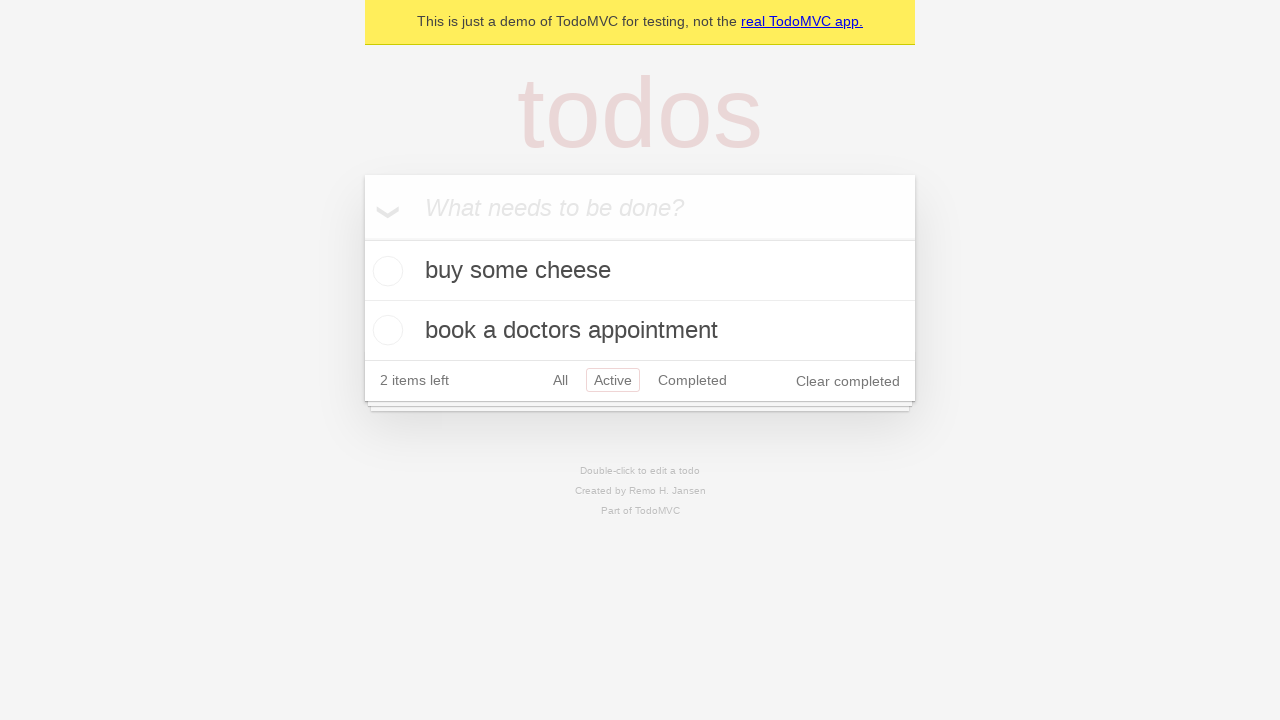

Clicked Completed filter to display only completed items at (692, 380) on internal:role=link[name="Completed"i]
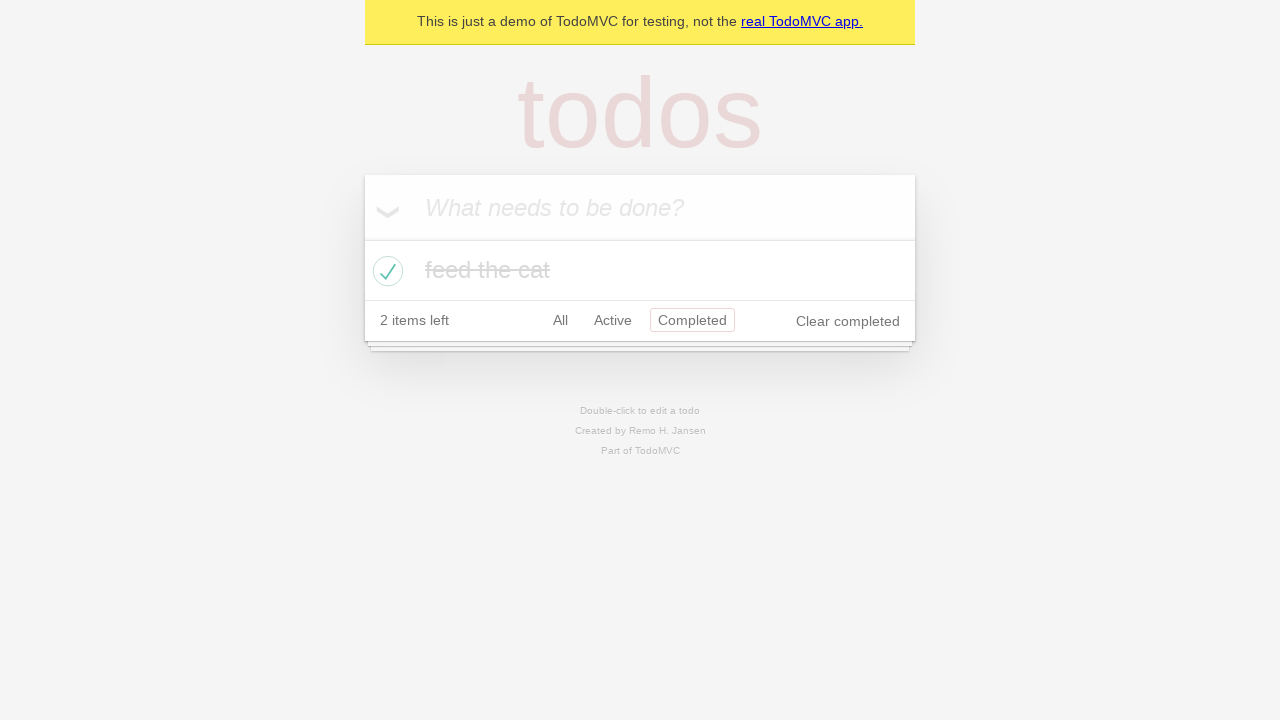

Clicked All filter to display all items at (560, 320) on internal:role=link[name="All"i]
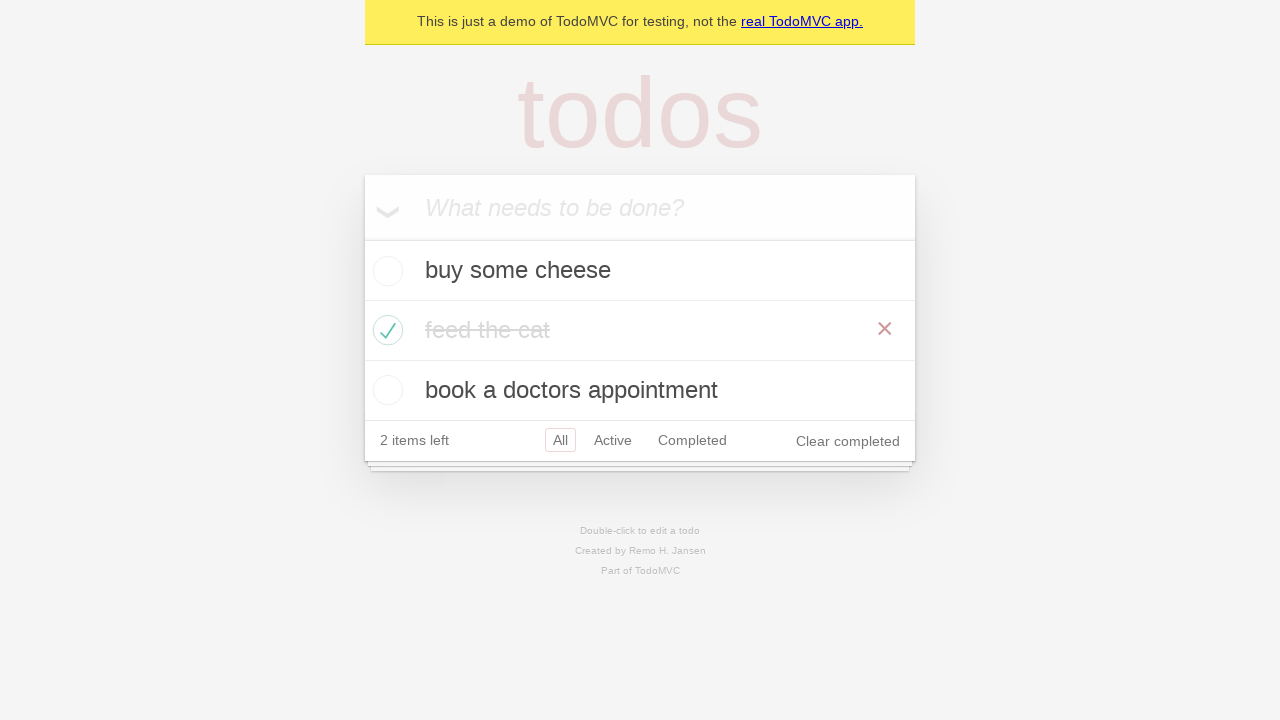

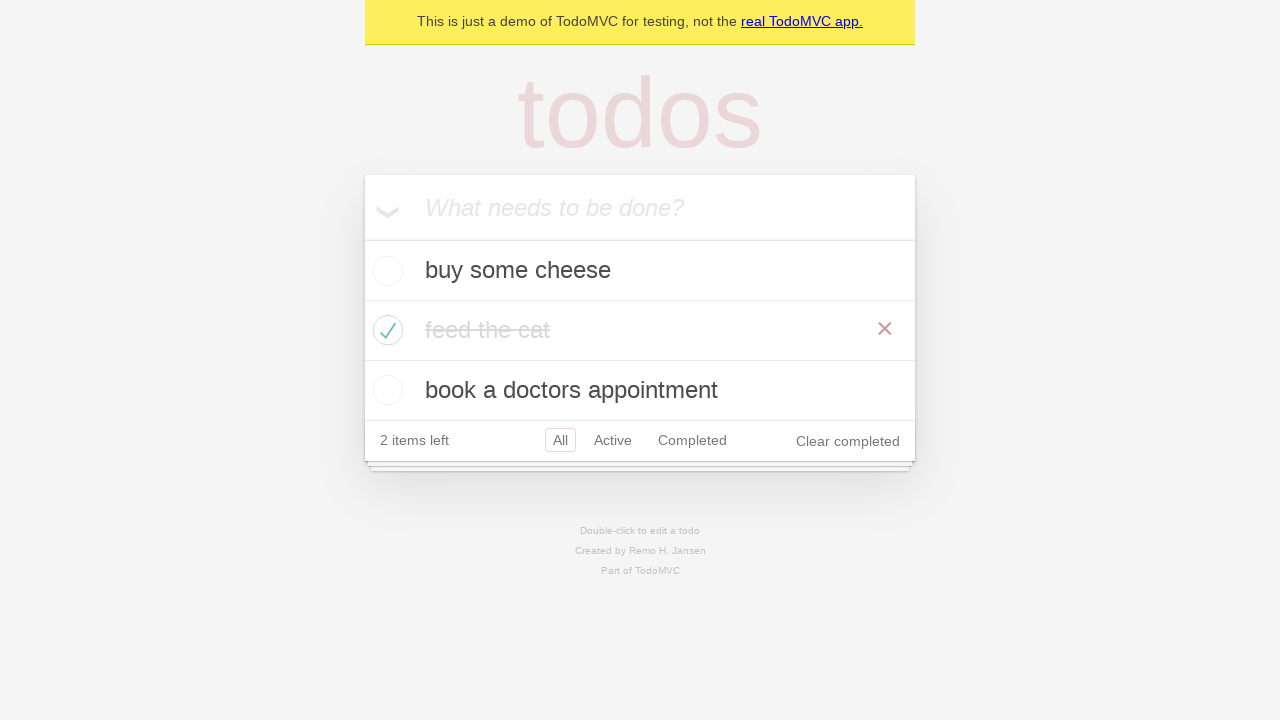